Tests that the Clear completed button is hidden when there are no completed items

Starting URL: https://demo.playwright.dev/todomvc

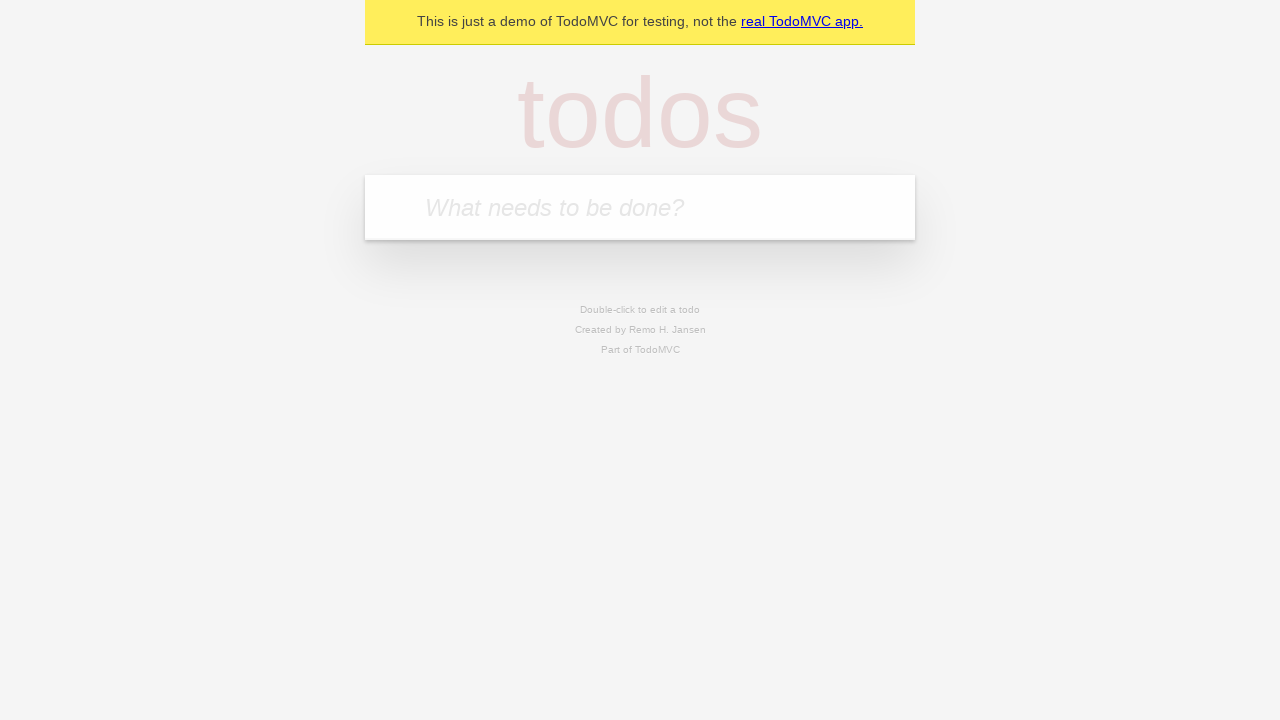

Filled todo input with 'buy some cheese' on internal:attr=[placeholder="What needs to be done?"i]
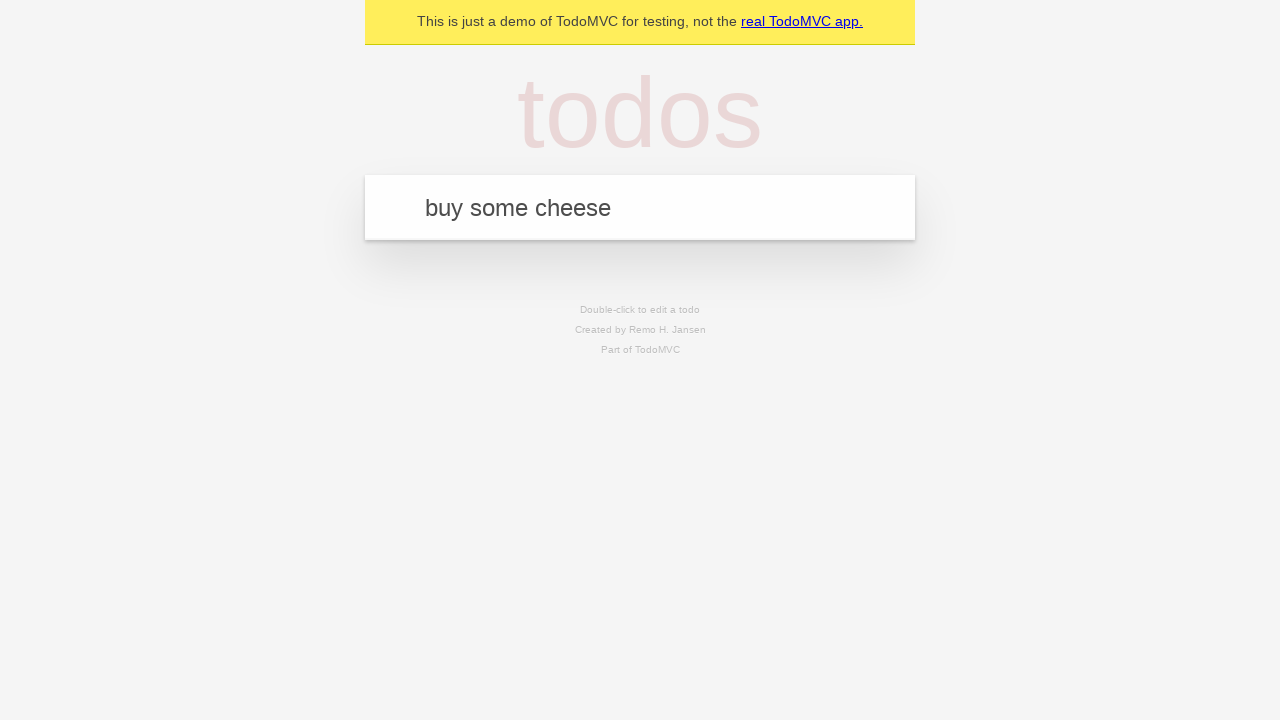

Pressed Enter to add first todo on internal:attr=[placeholder="What needs to be done?"i]
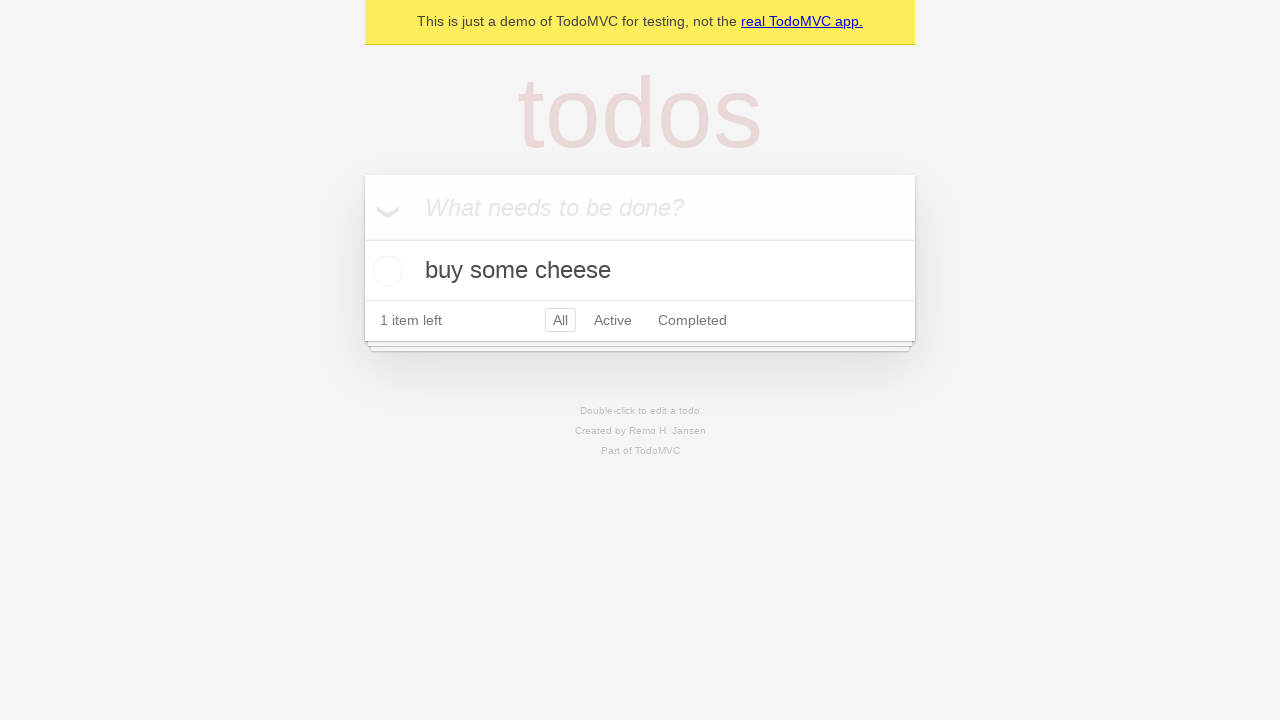

Filled todo input with 'feed the cat' on internal:attr=[placeholder="What needs to be done?"i]
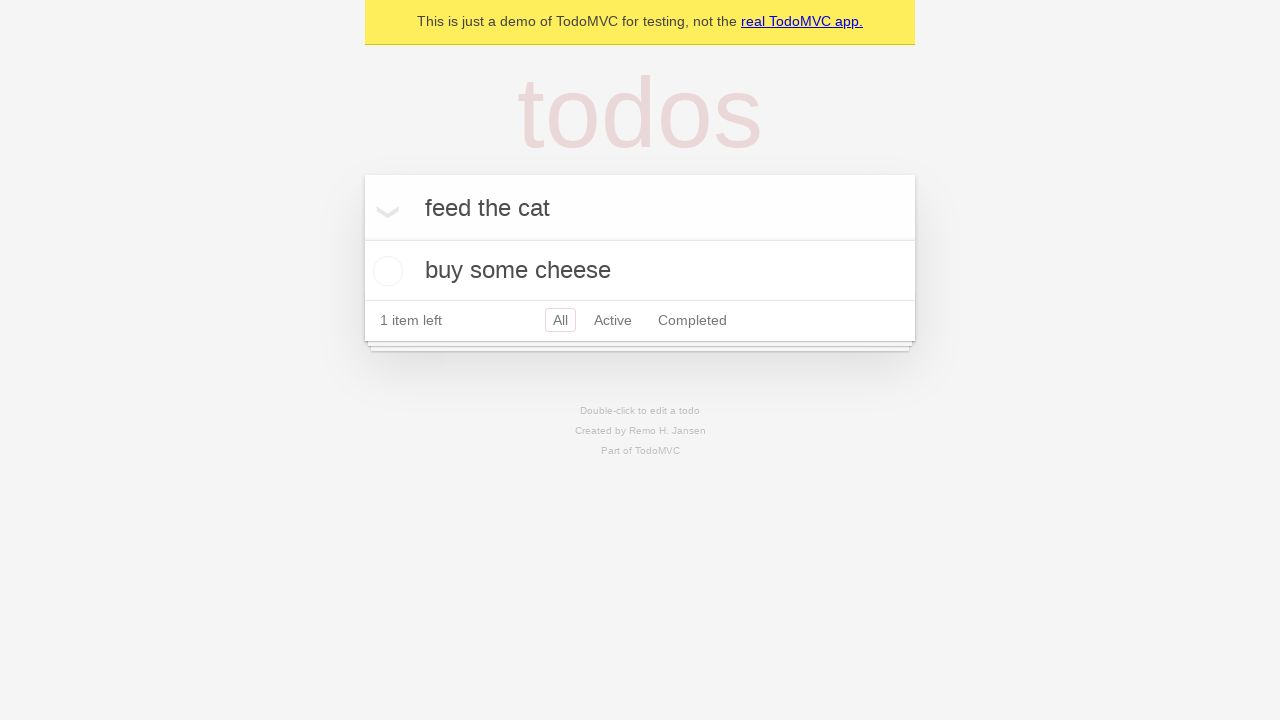

Pressed Enter to add second todo on internal:attr=[placeholder="What needs to be done?"i]
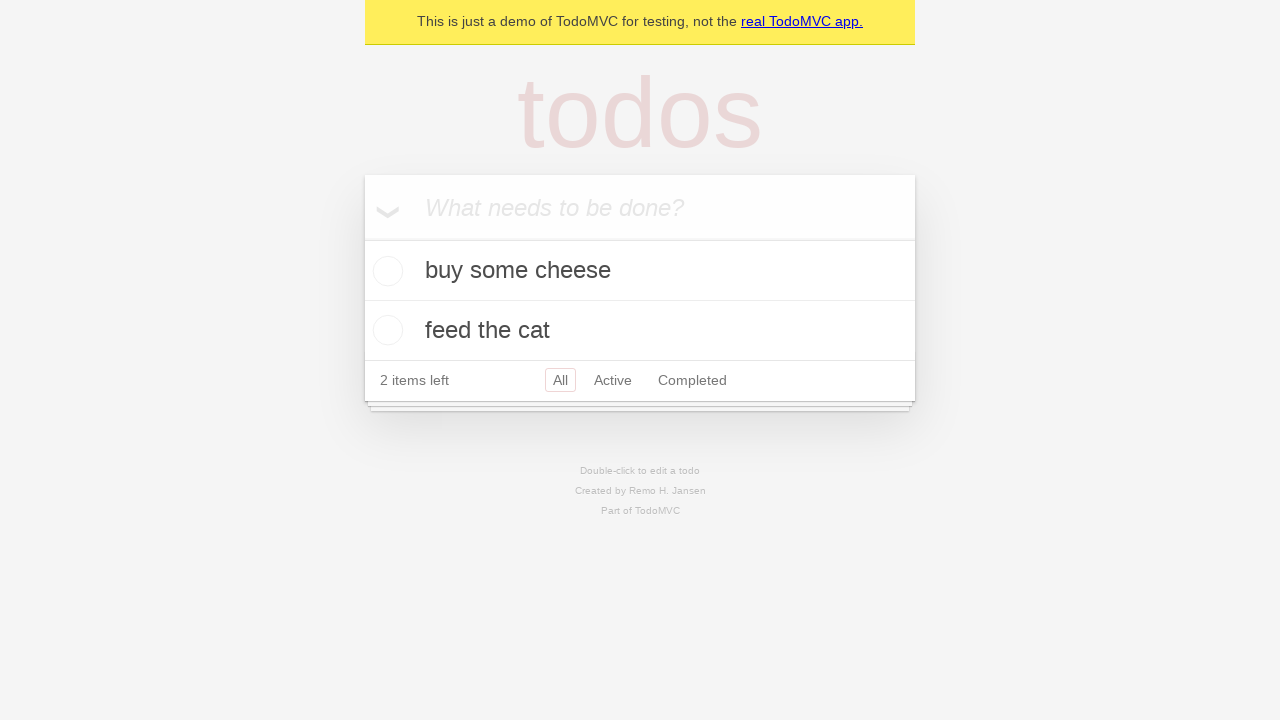

Filled todo input with 'book a doctors appointment' on internal:attr=[placeholder="What needs to be done?"i]
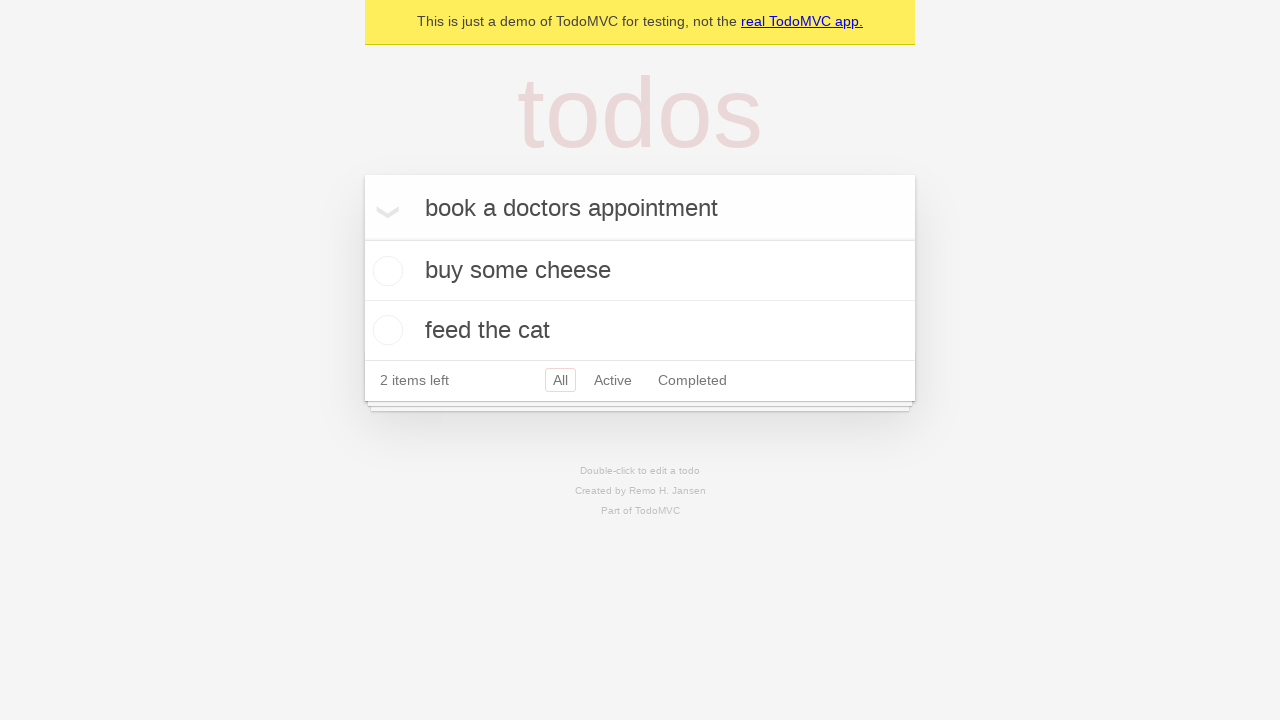

Pressed Enter to add third todo on internal:attr=[placeholder="What needs to be done?"i]
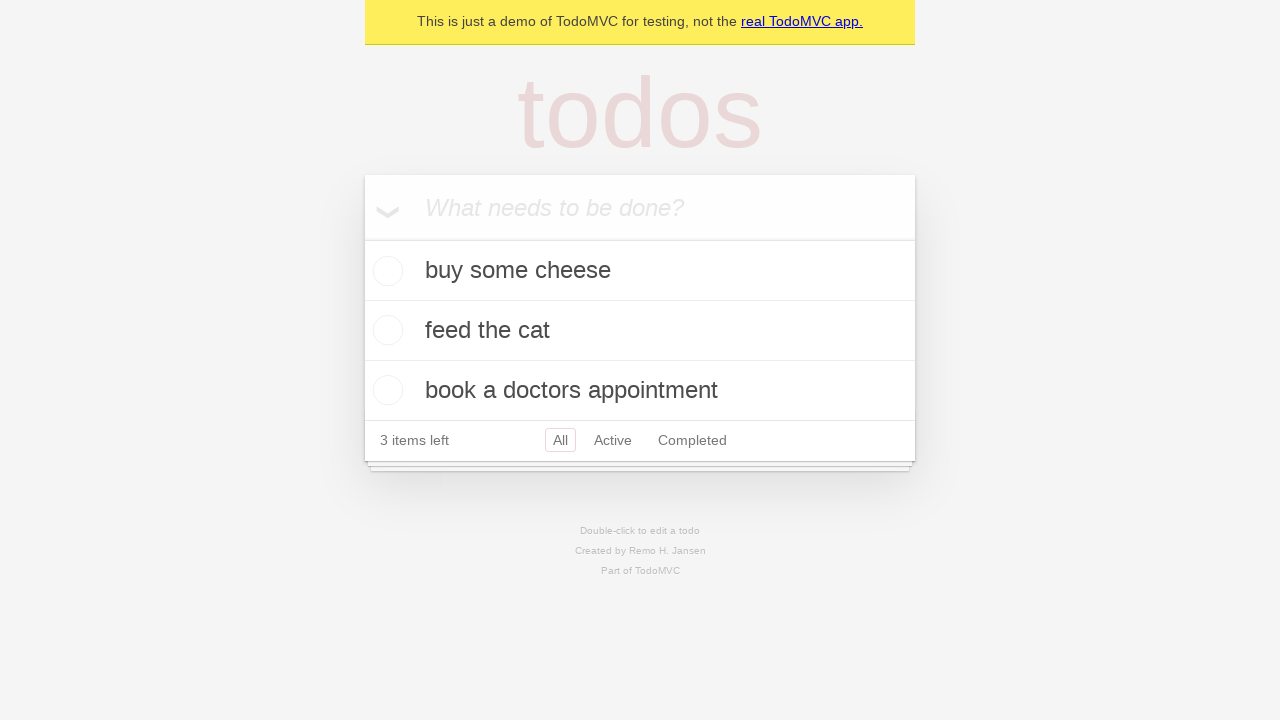

Waited for all 3 todos to be created
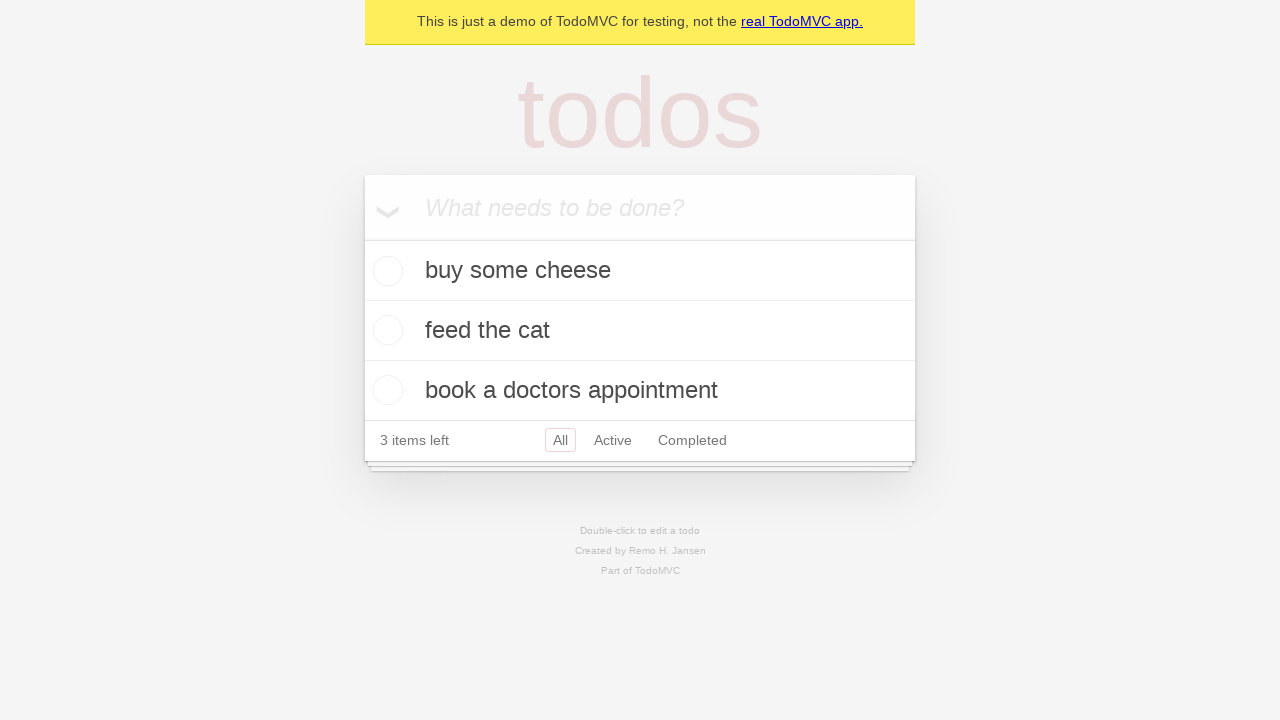

Checked the first todo item to mark it as completed at (385, 271) on .todo-list li .toggle >> nth=0
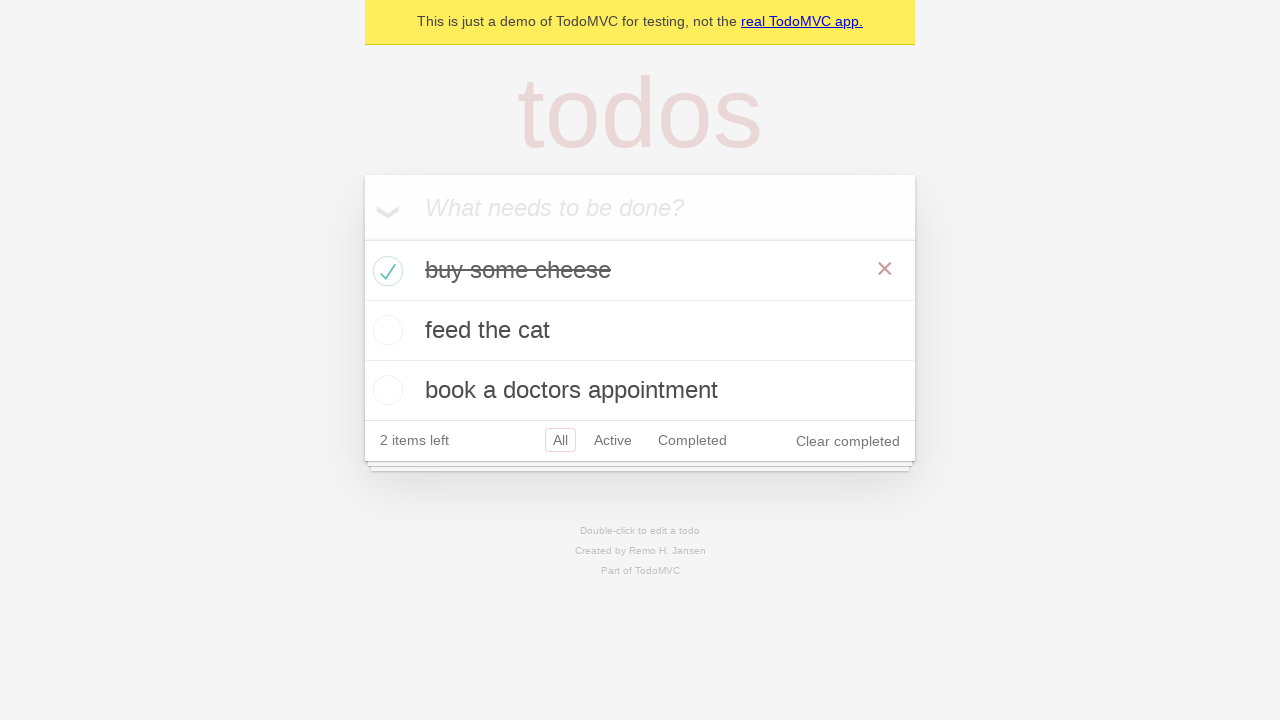

Clicked 'Clear completed' button to remove completed todos at (848, 441) on internal:role=button[name="Clear completed"i]
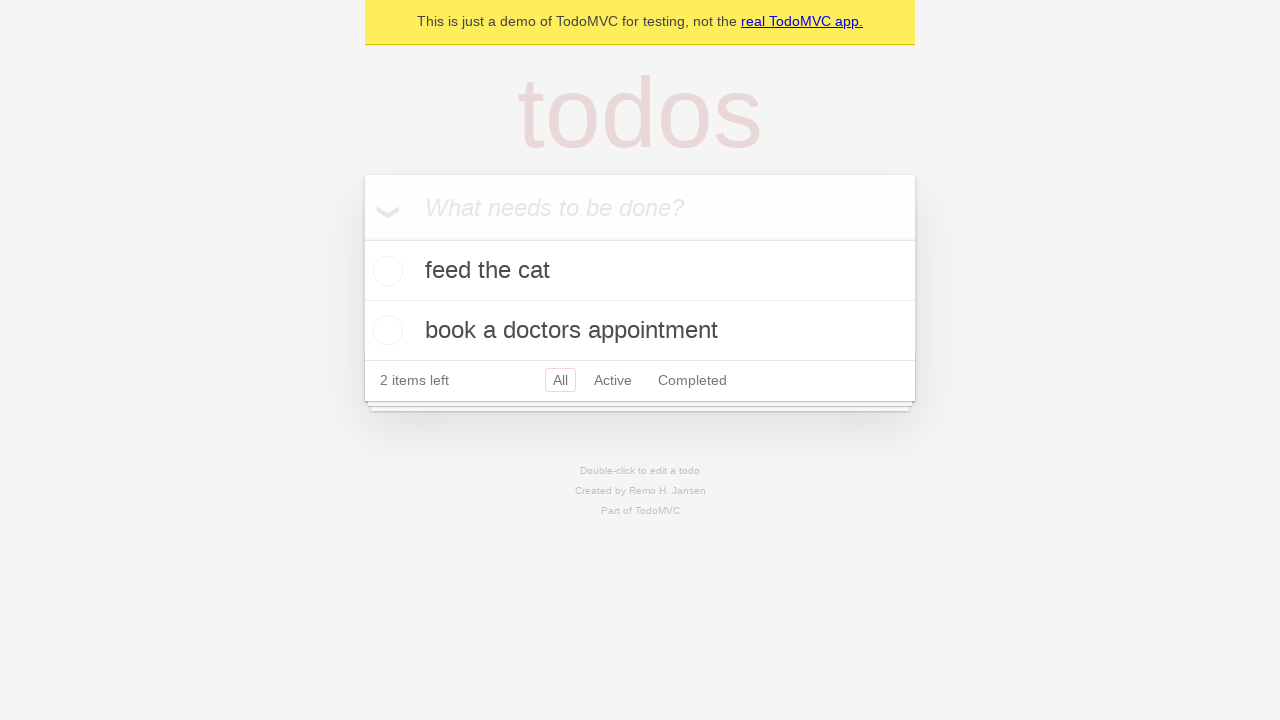

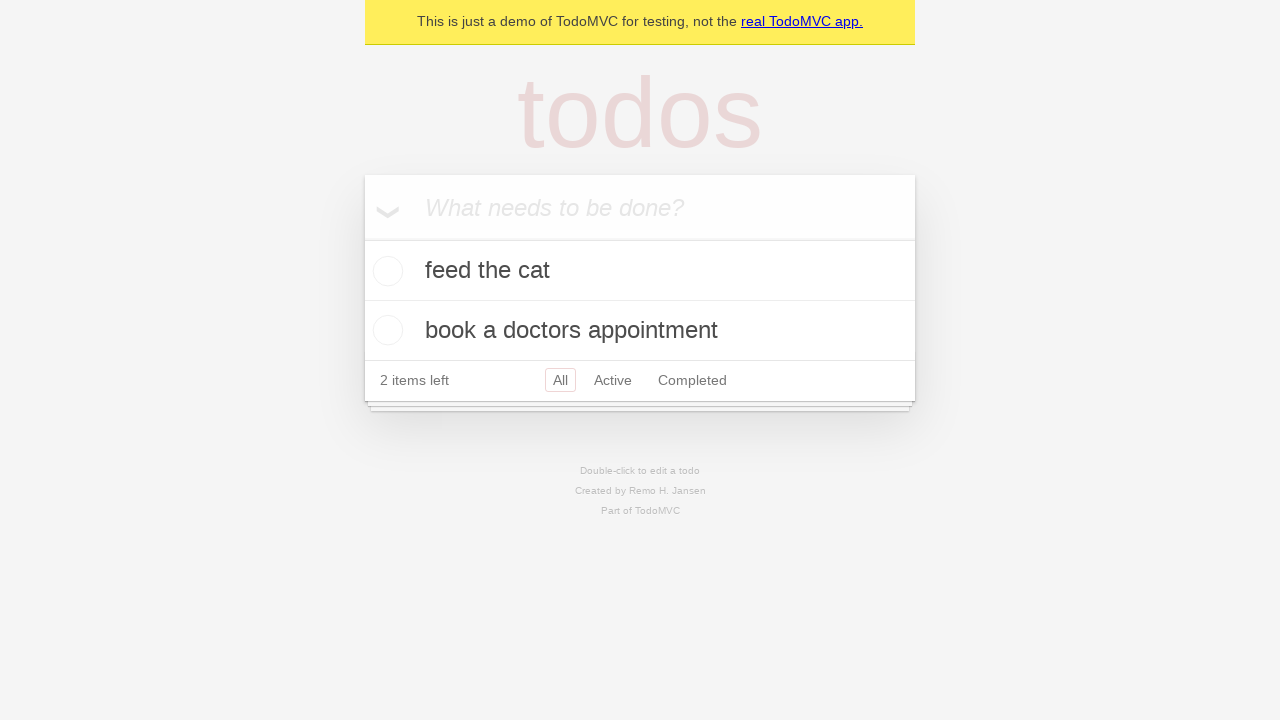